Tests color picker element visibility and default value

Starting URL: https://bonigarcia.dev/selenium-webdriver-java/web-form.html

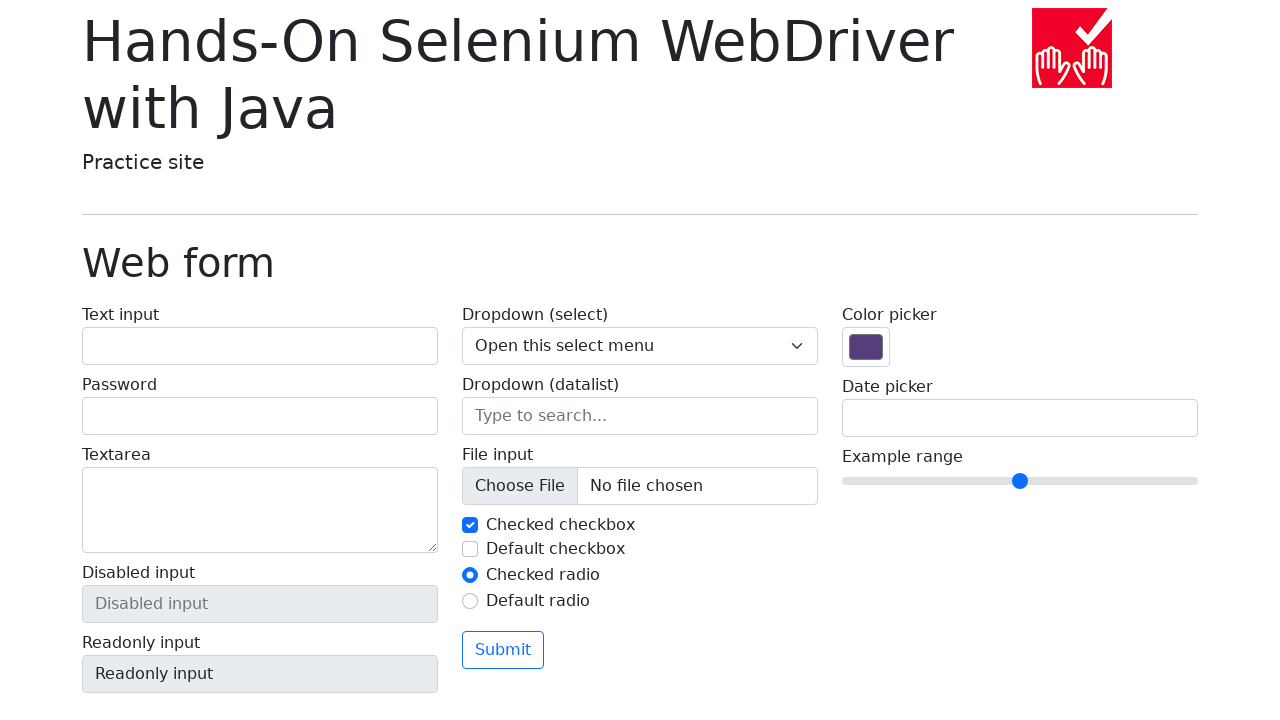

Clicked color picker input element at (866, 347) on input[name='my-colors']
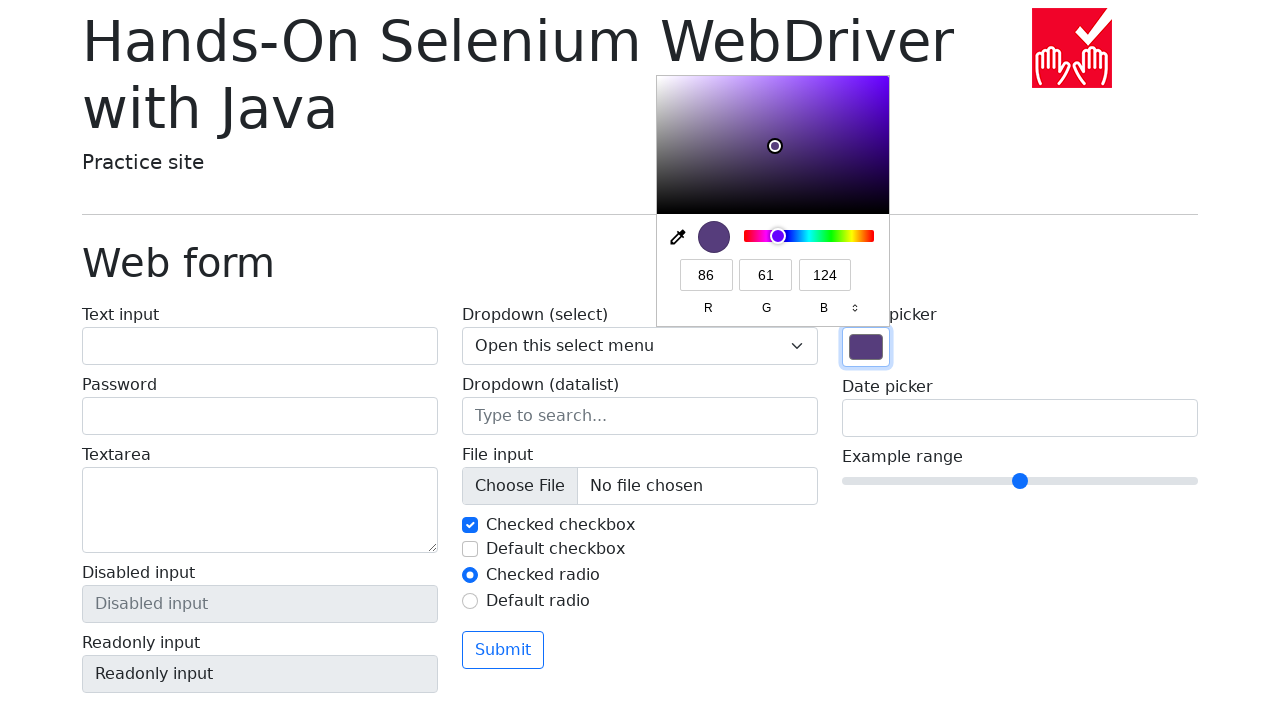

Located color picker element
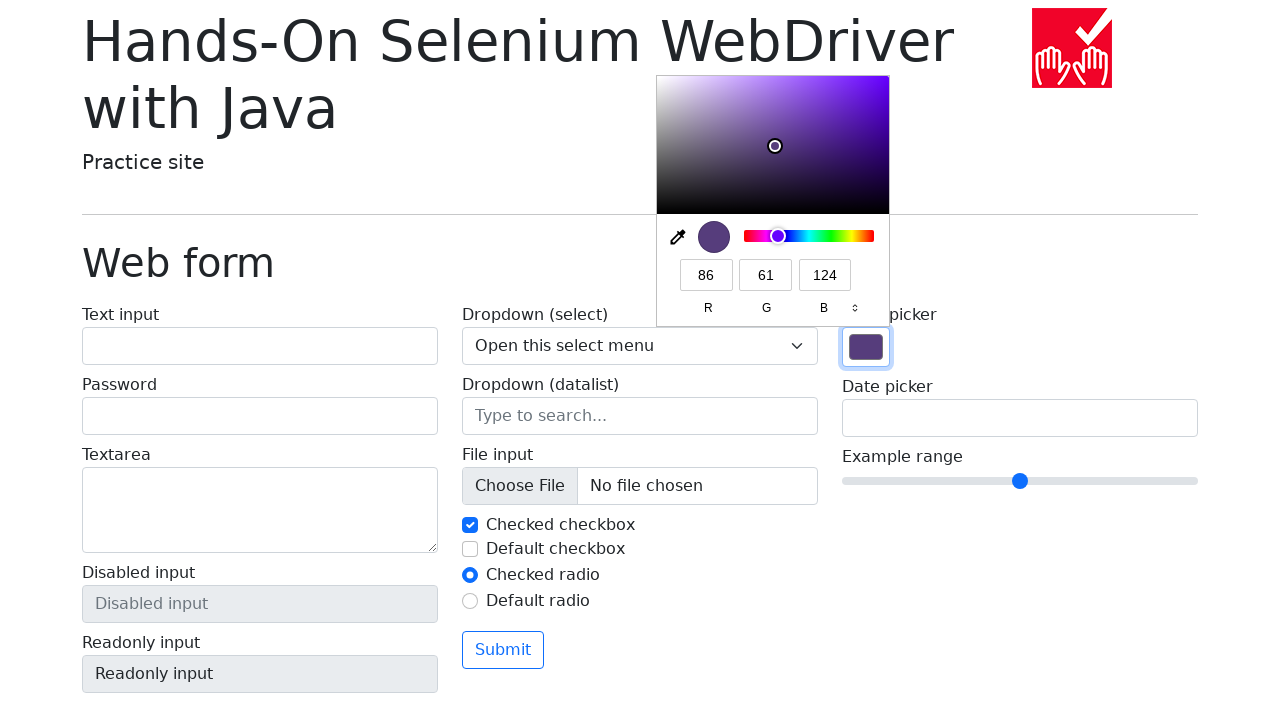

Verified color picker is visible
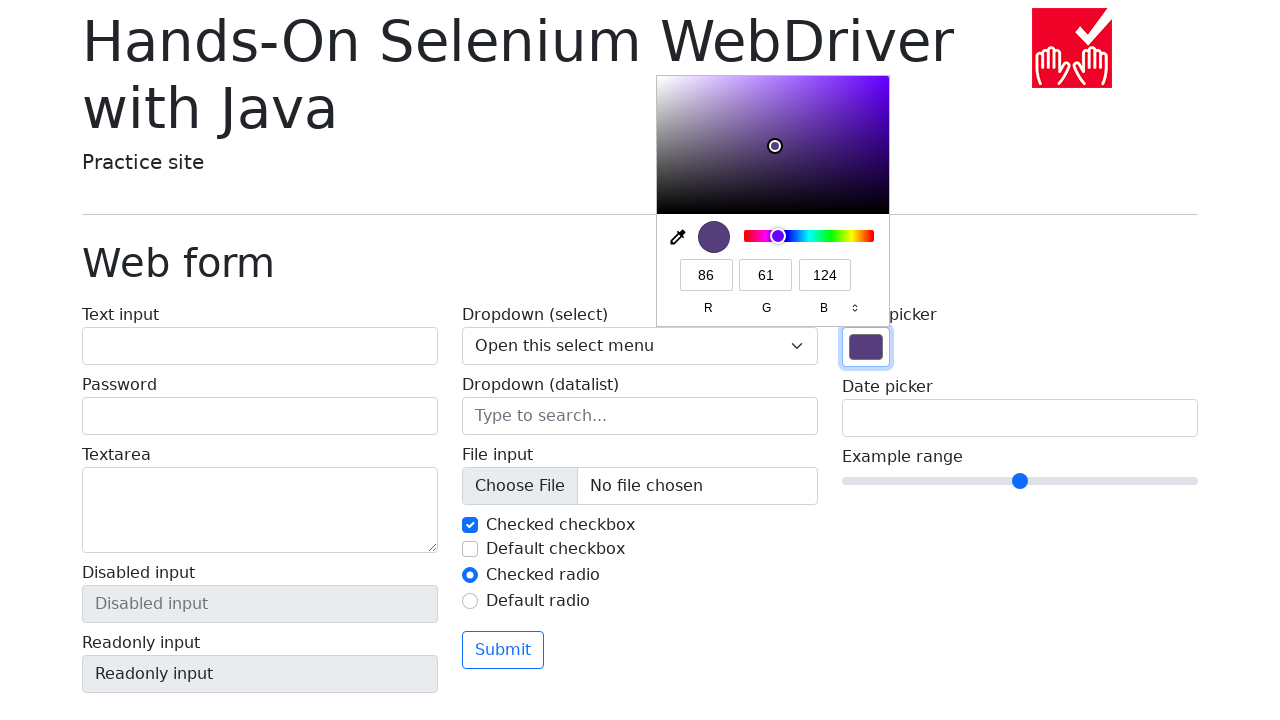

Verified color picker has default value #563d7c
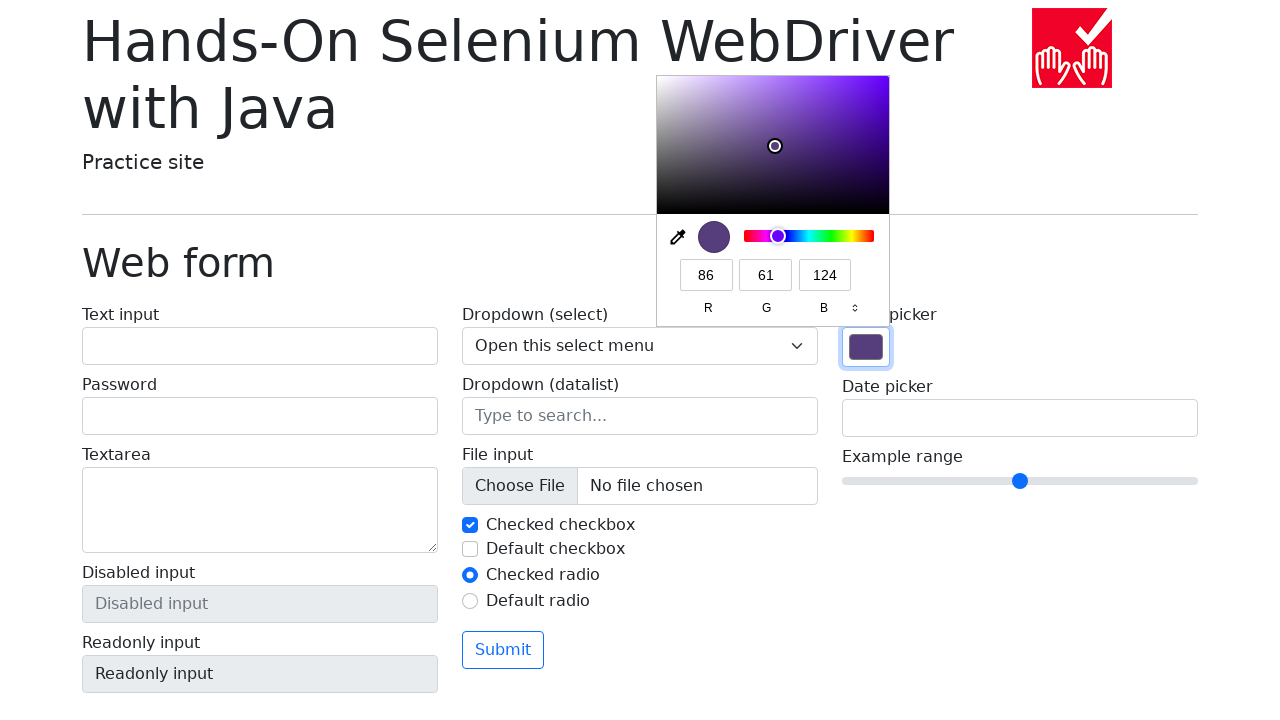

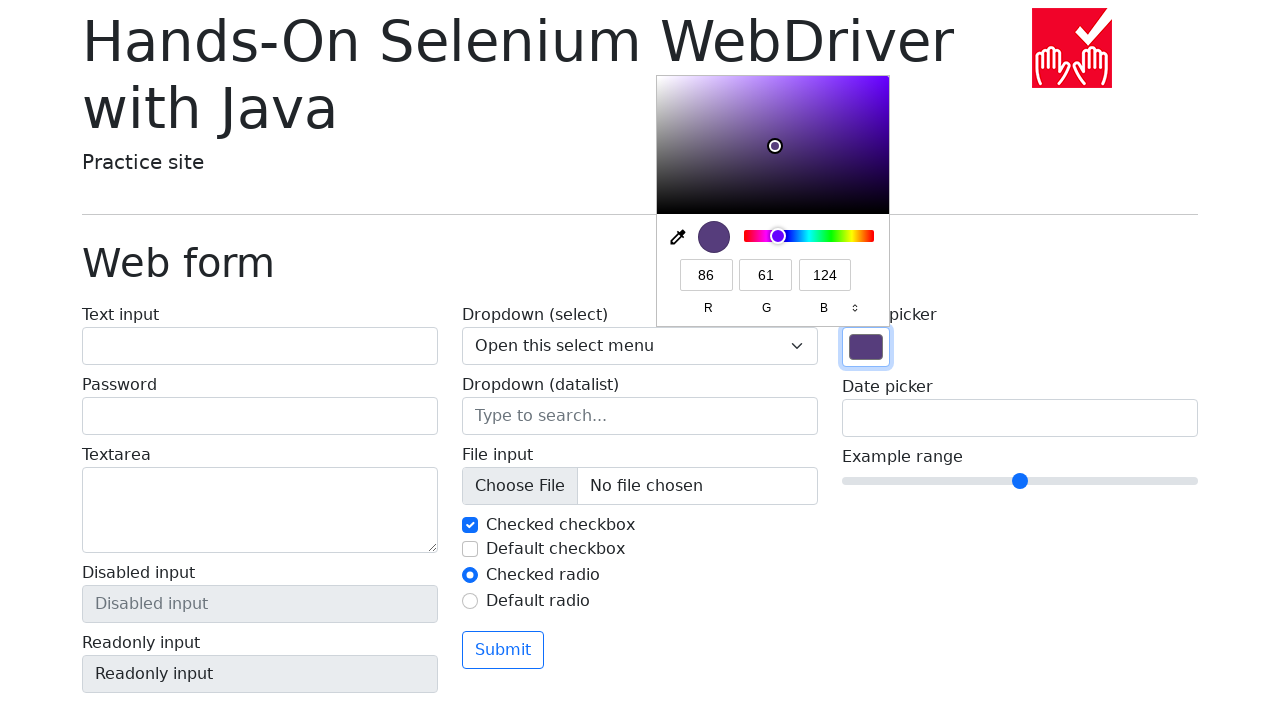